Tests registration form with invalid phone number formats and verifies error messages

Starting URL: https://alada.vn/tai-khoan/dang-ky.html

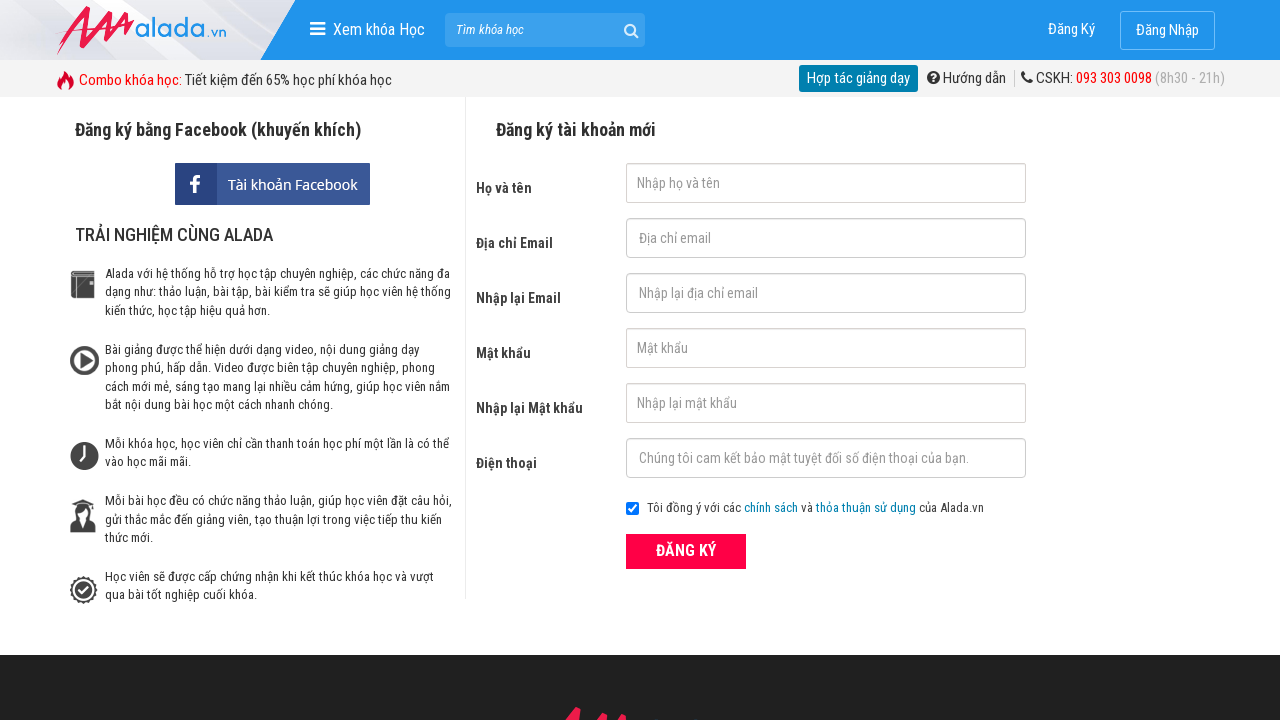

Filled first name field with 'Samthao' on #txtFirstname
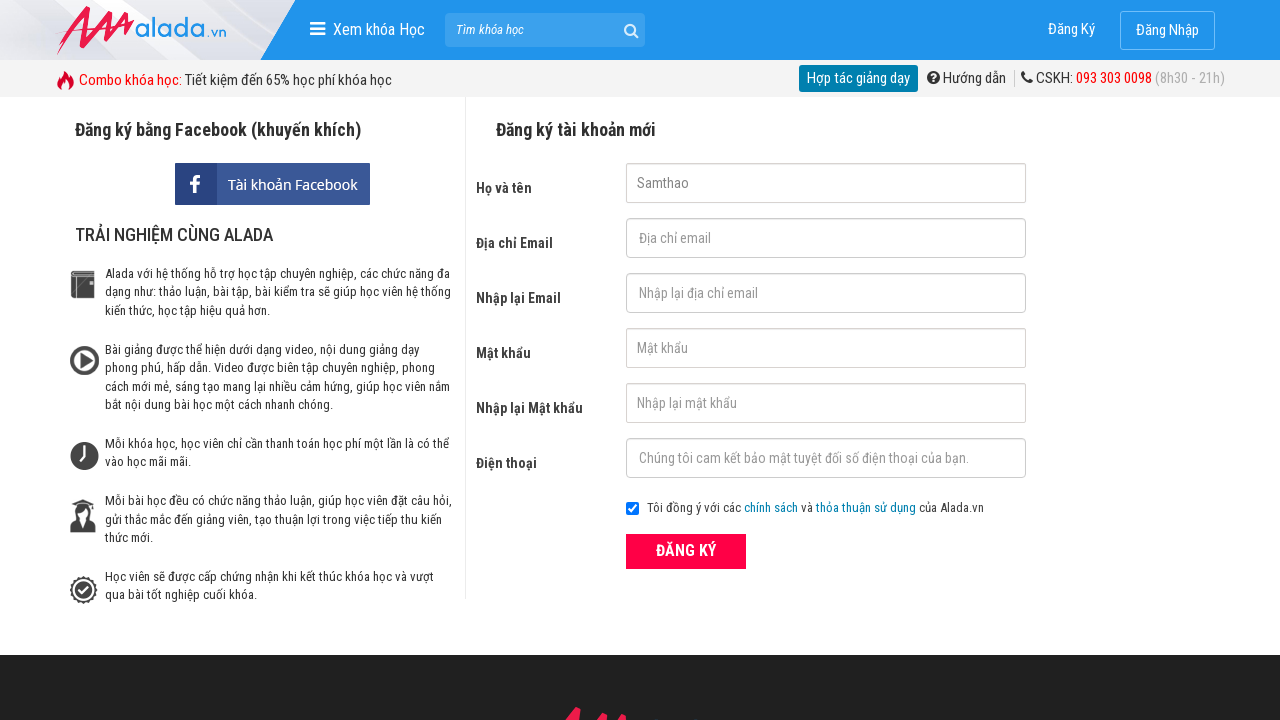

Filled email field with '123@gmail.com' on #txtEmail
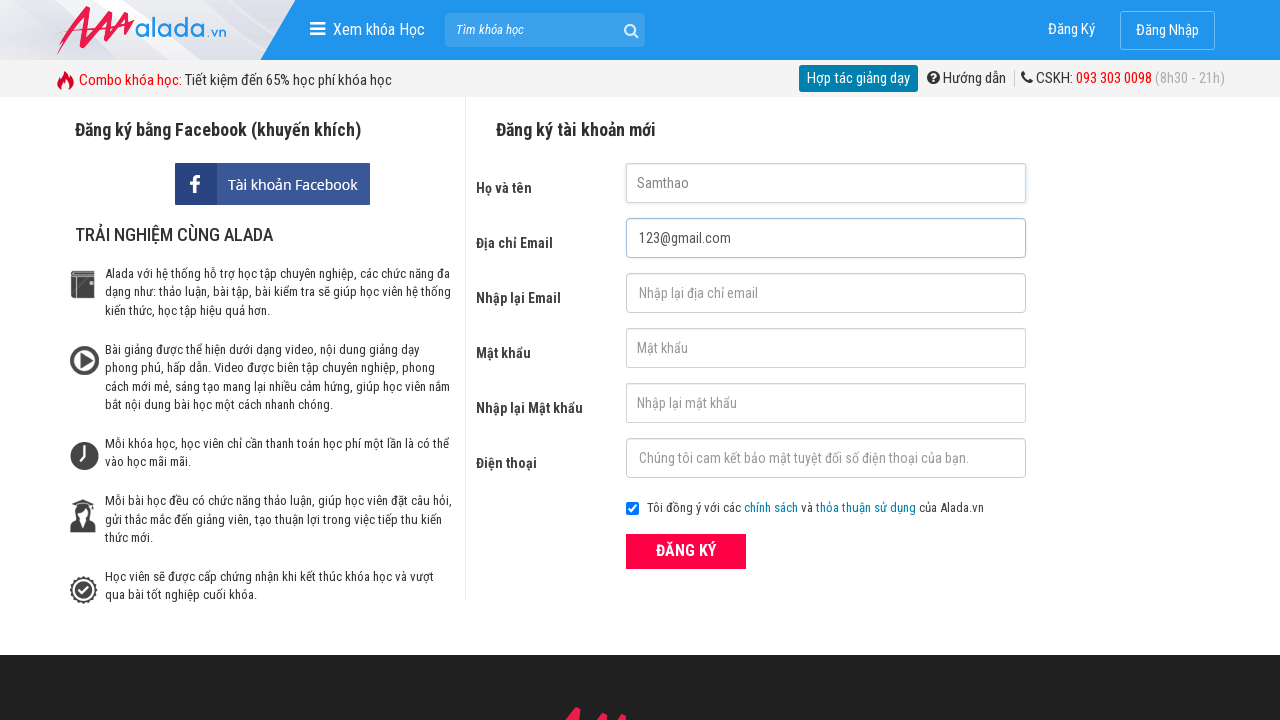

Filled confirm email field with '123@gmail.com' on #txtCEmail
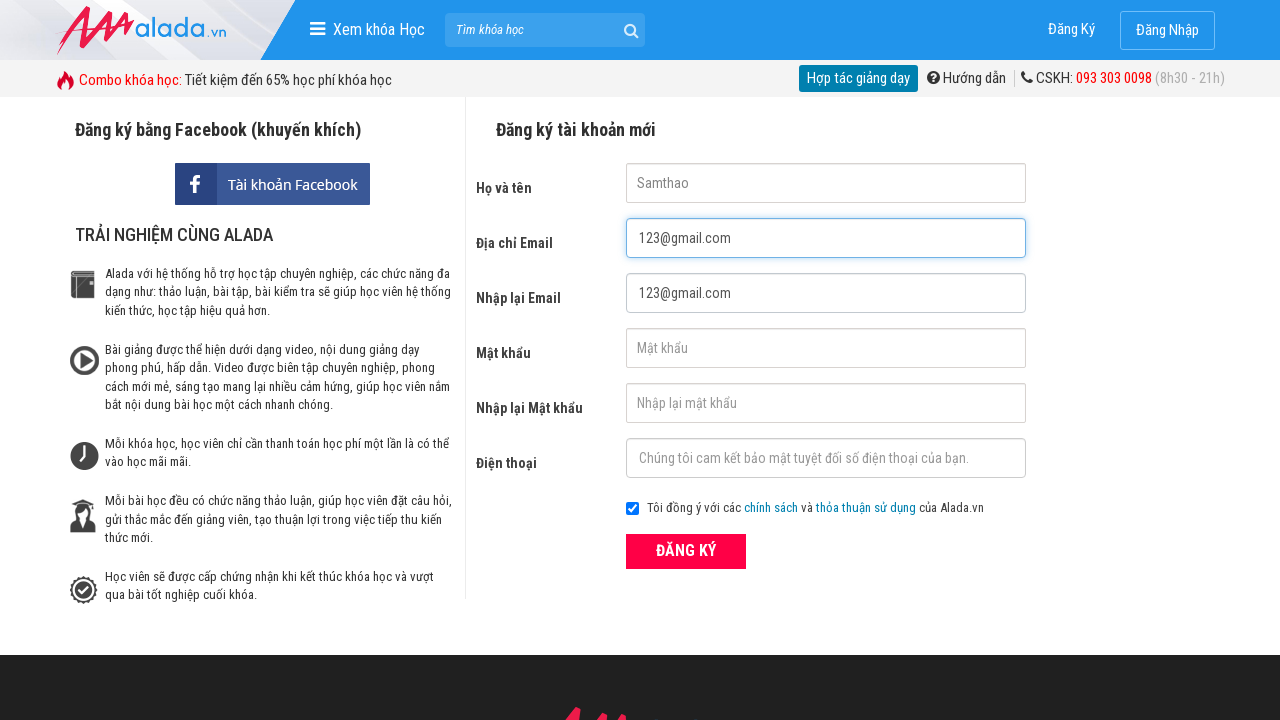

Filled password field with '123456' on #txtPassword
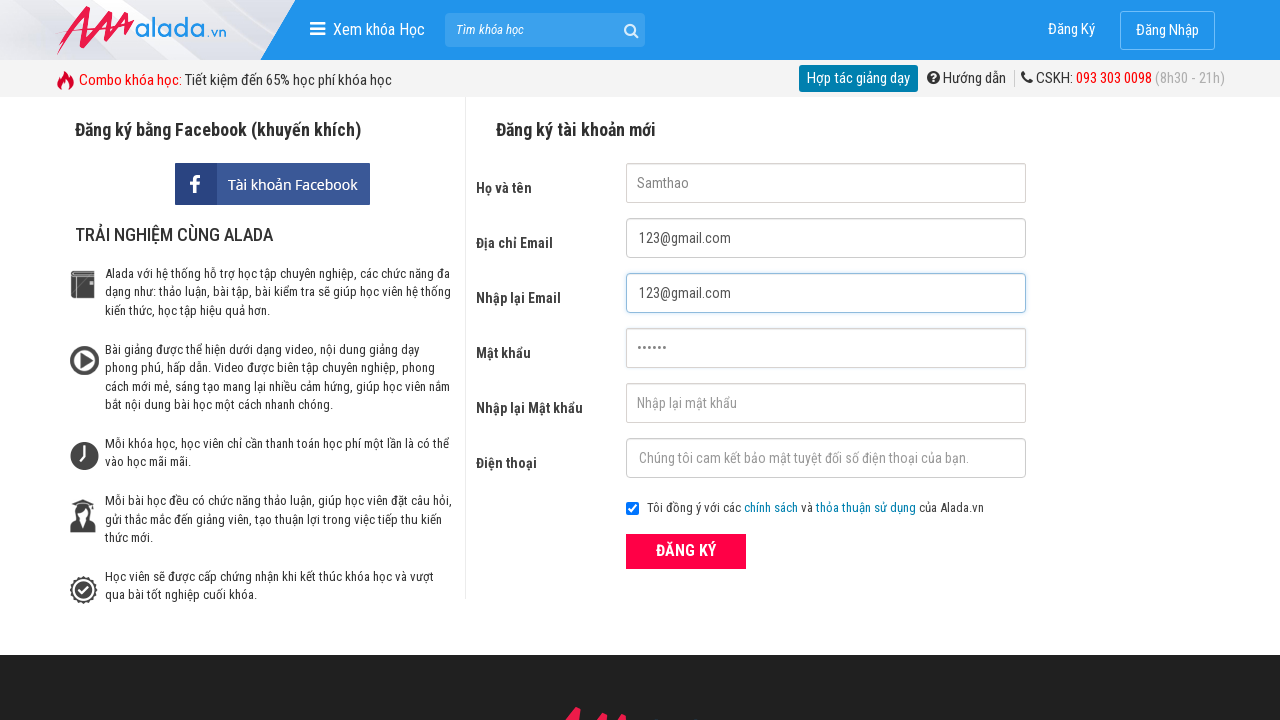

Filled confirm password field with '123465' on #txtCPassword
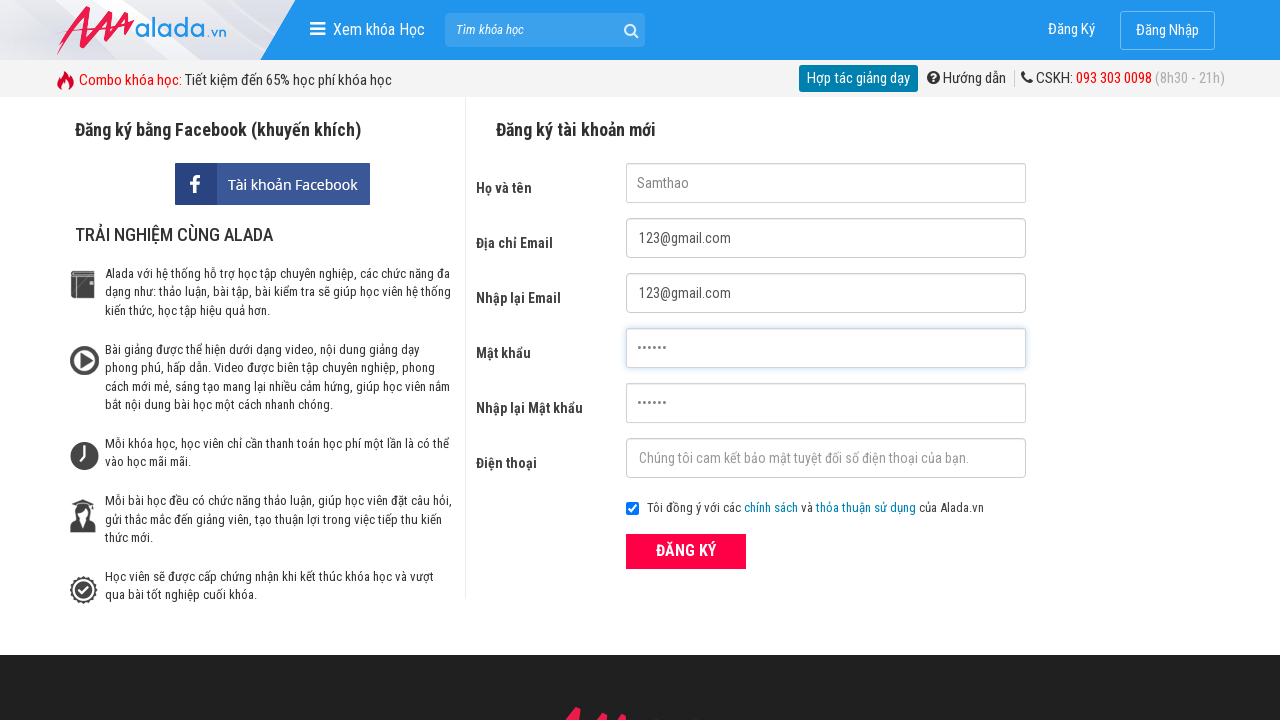

Filled phone field with invalid format '986912315' (missing leading 0) on #txtPhone
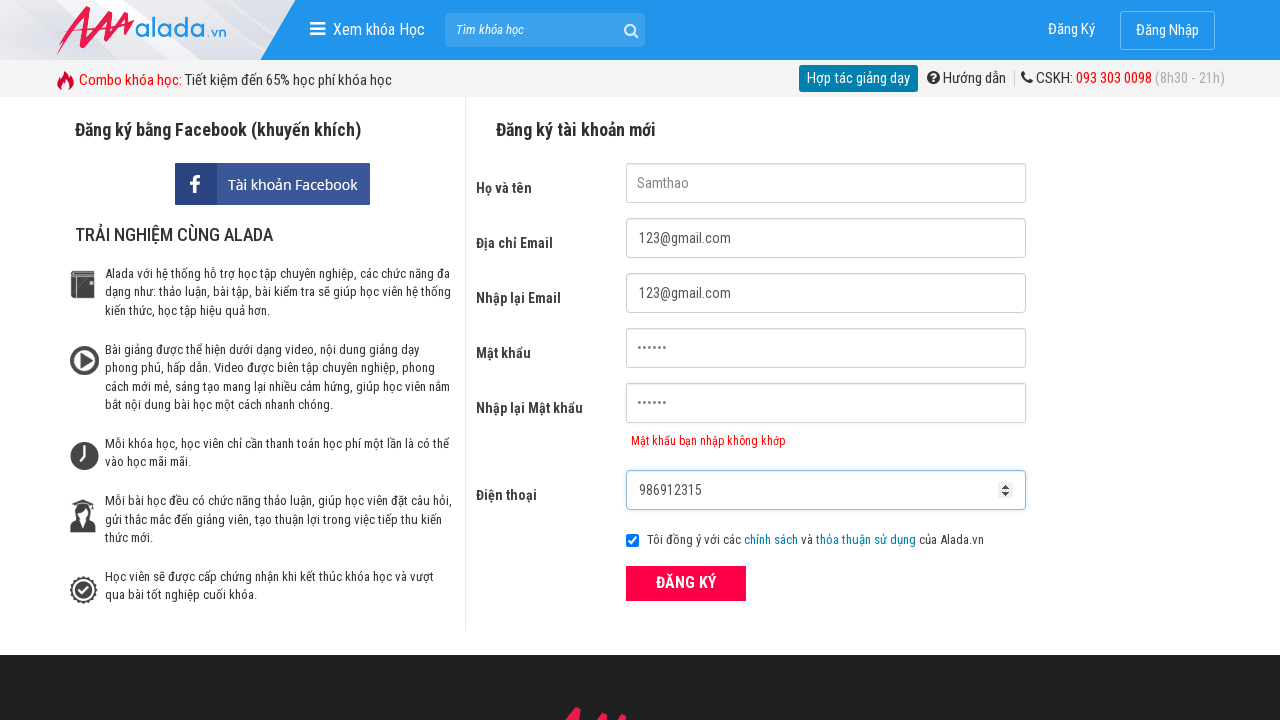

Clicked ĐĂNG KÝ (Register) button at (686, 583) on xpath=//div[@class='form frmRegister']//button[text()='ĐĂNG KÝ']
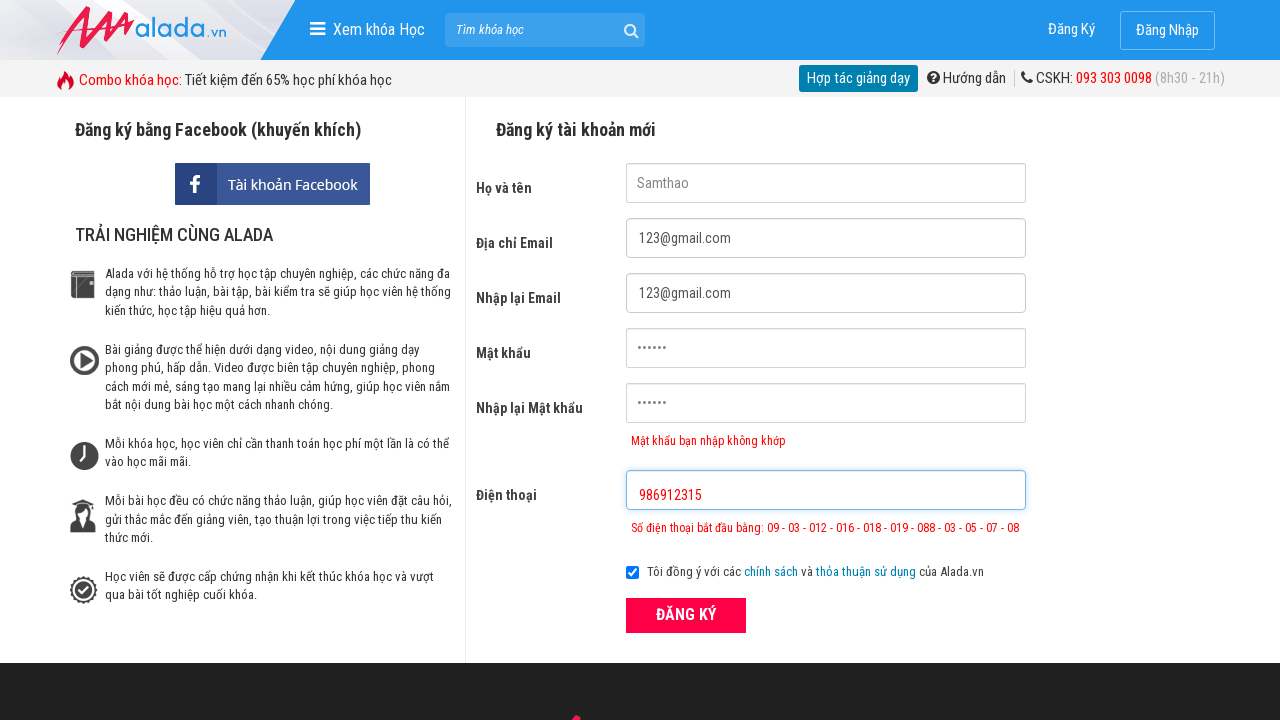

Phone error message appeared for invalid phone format
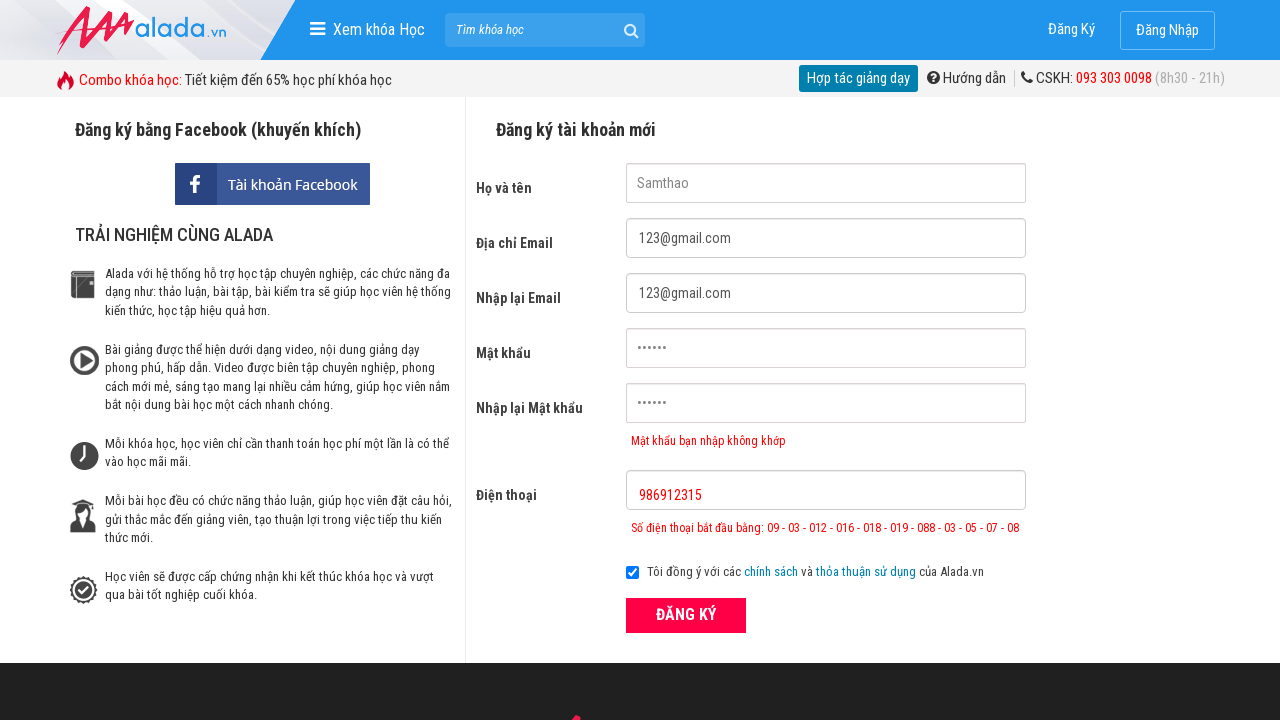

Cleared phone field on #txtPhone
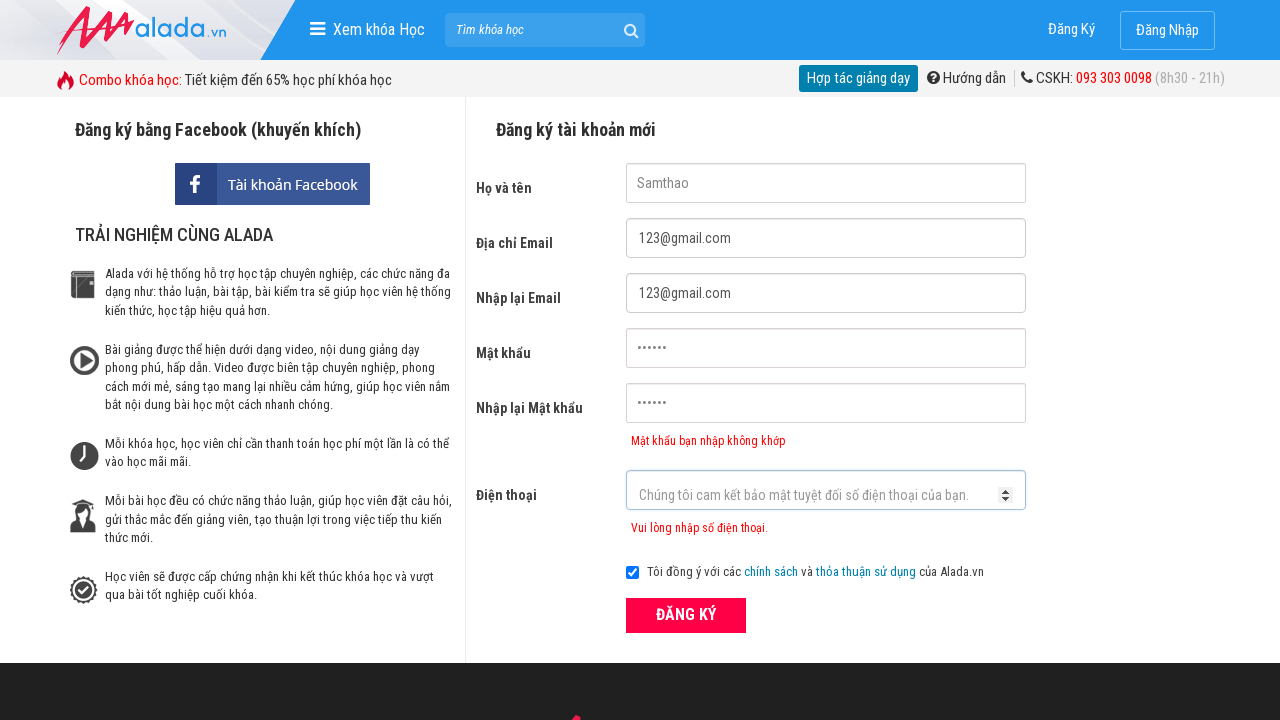

Filled phone field with invalid format '0986912315234' (too many digits) on #txtPhone
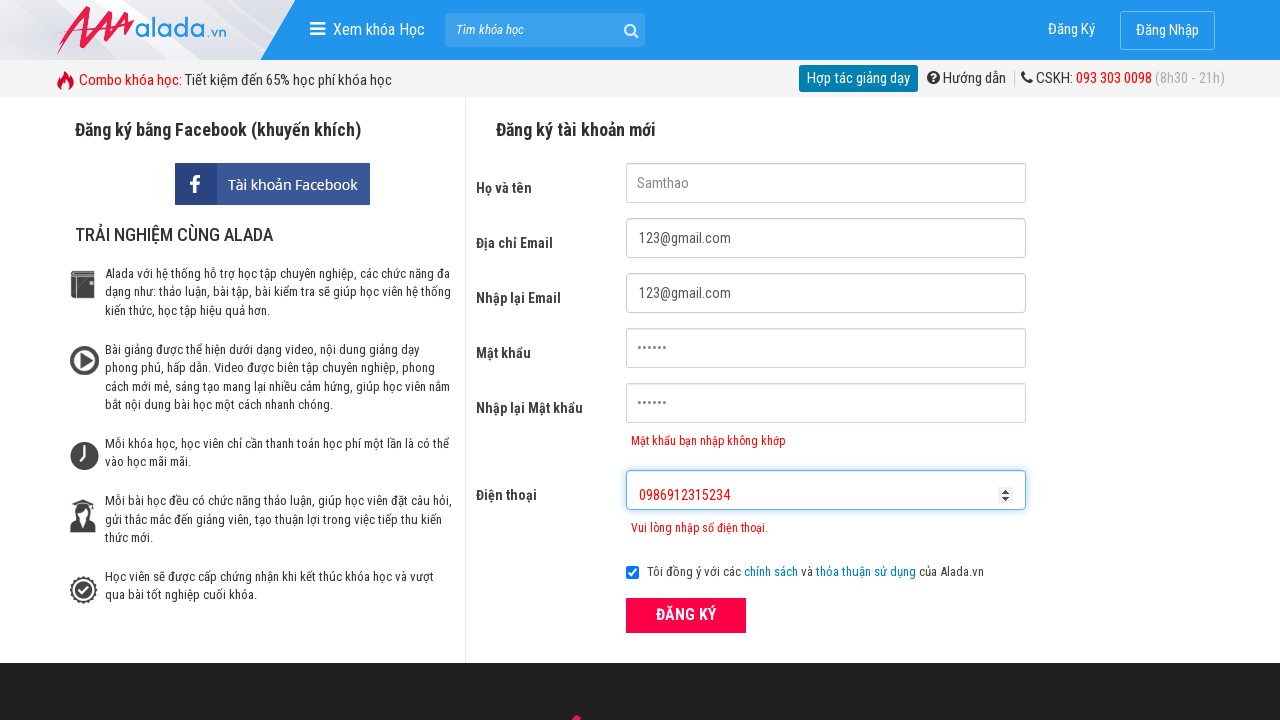

Phone error message appeared for excessive phone digits
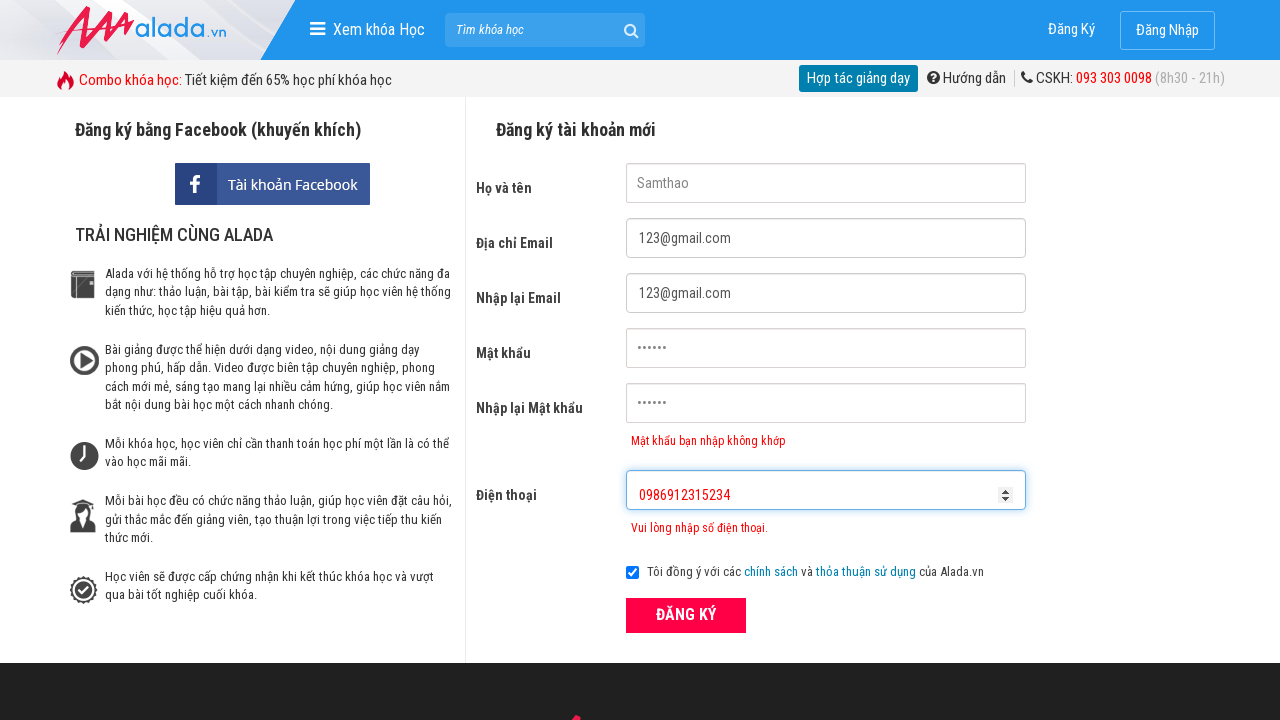

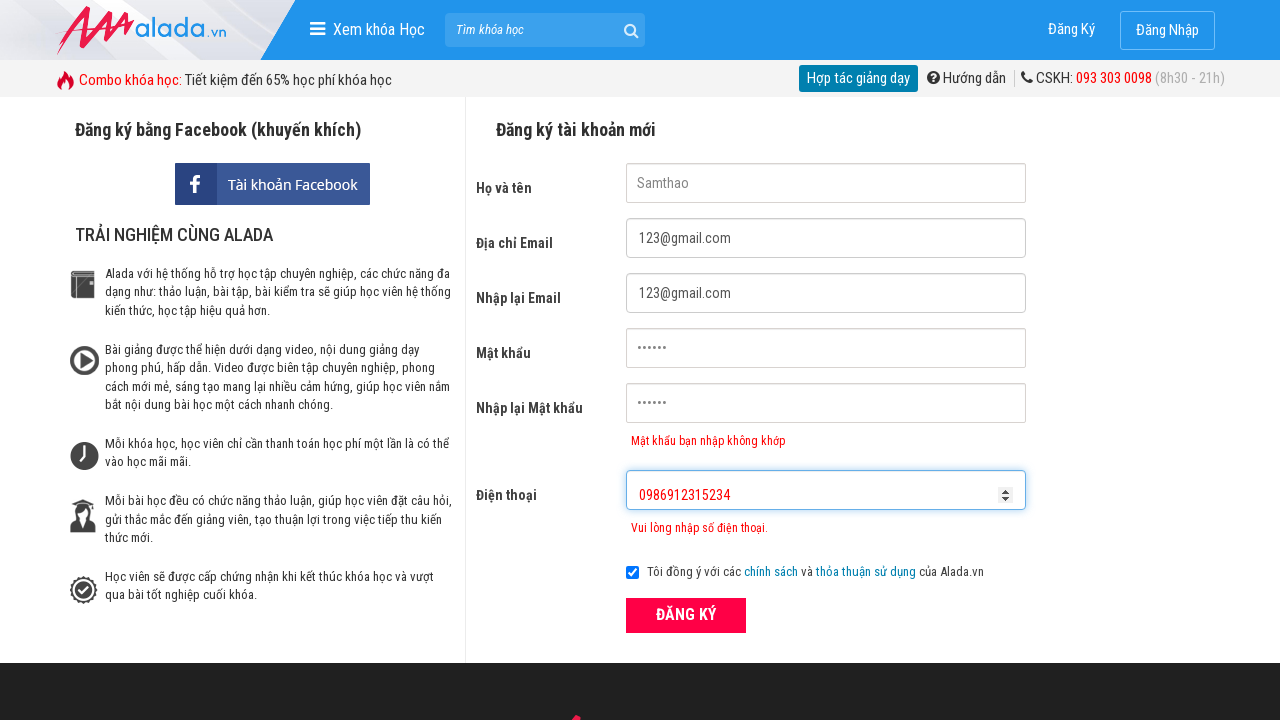